Navigates to a jobs website, clicks on the jobs menu item, and verifies the page title

Starting URL: https://alchemy.hguy.co/jobs

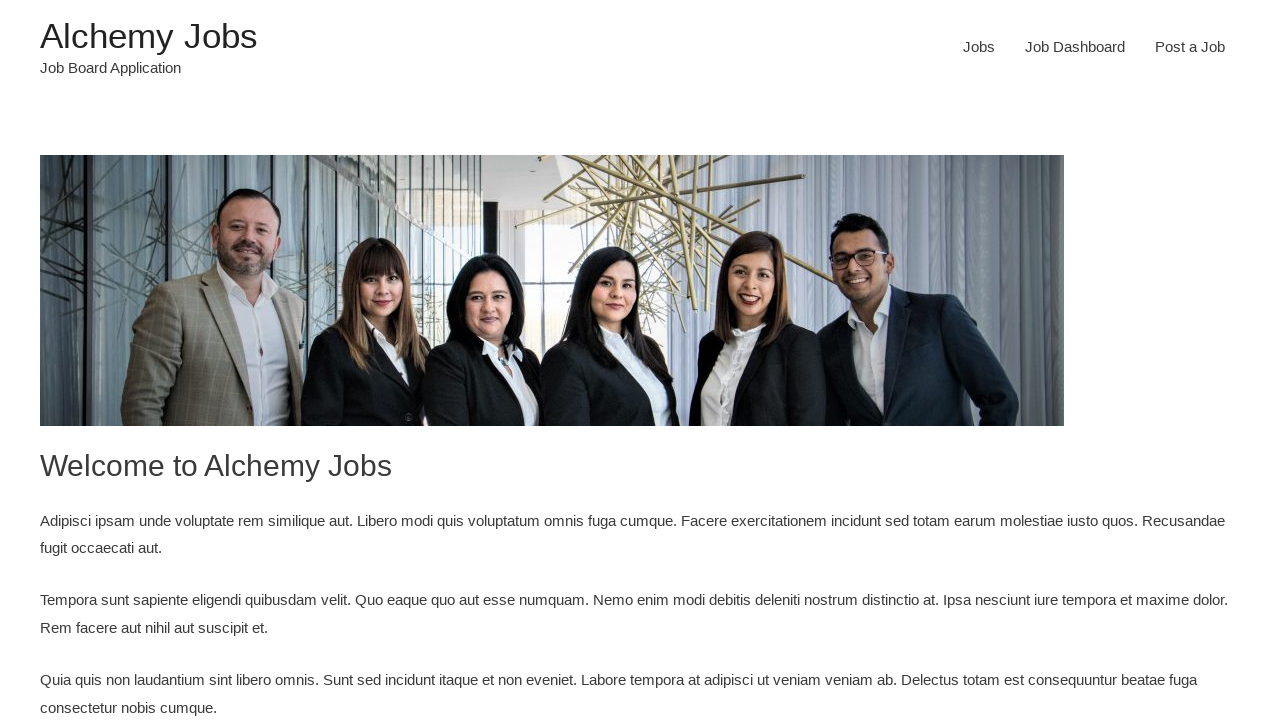

Clicked on the Jobs menu item at (979, 47) on xpath=//li[@id='menu-item-24']
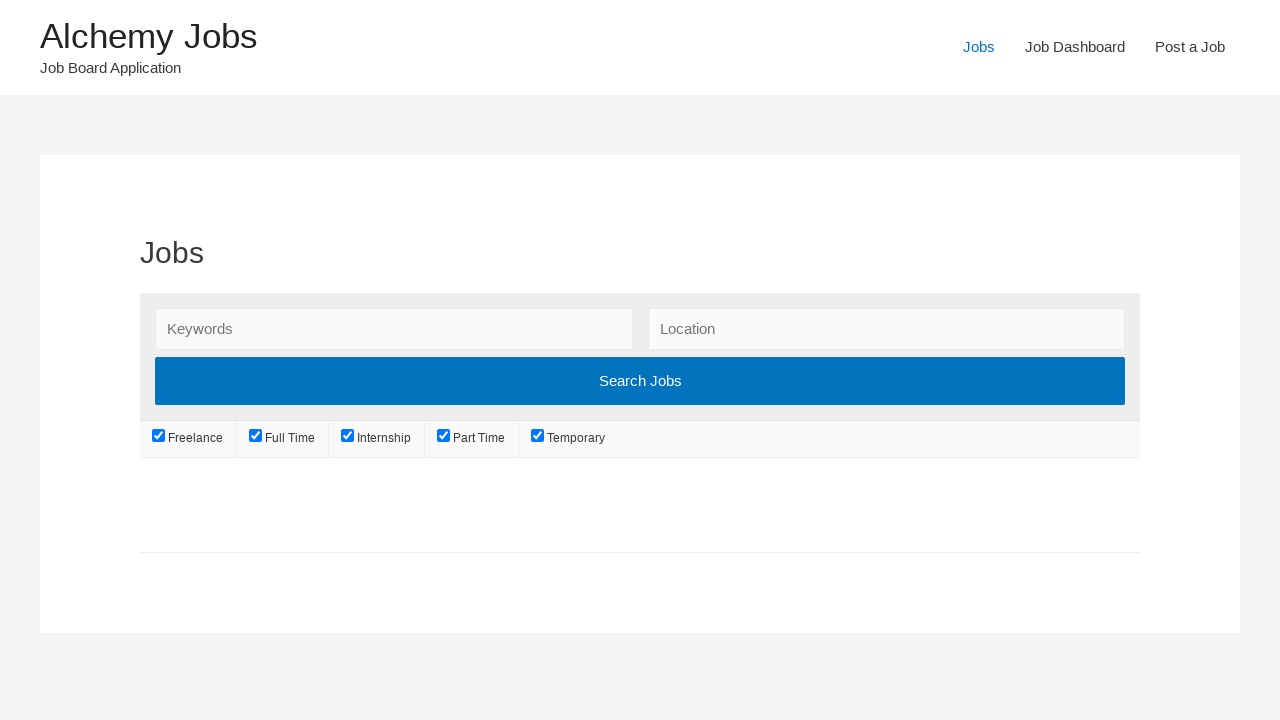

Waited for page load to complete
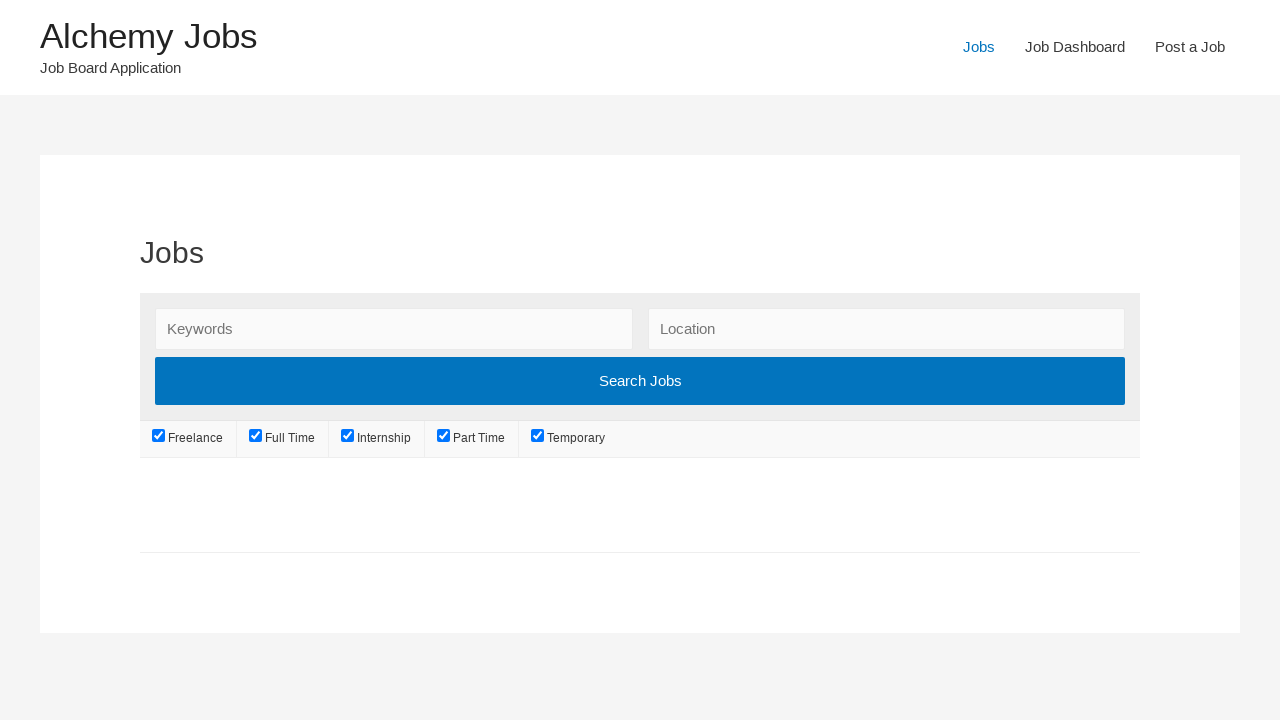

Verified page title contains 'Jobs'
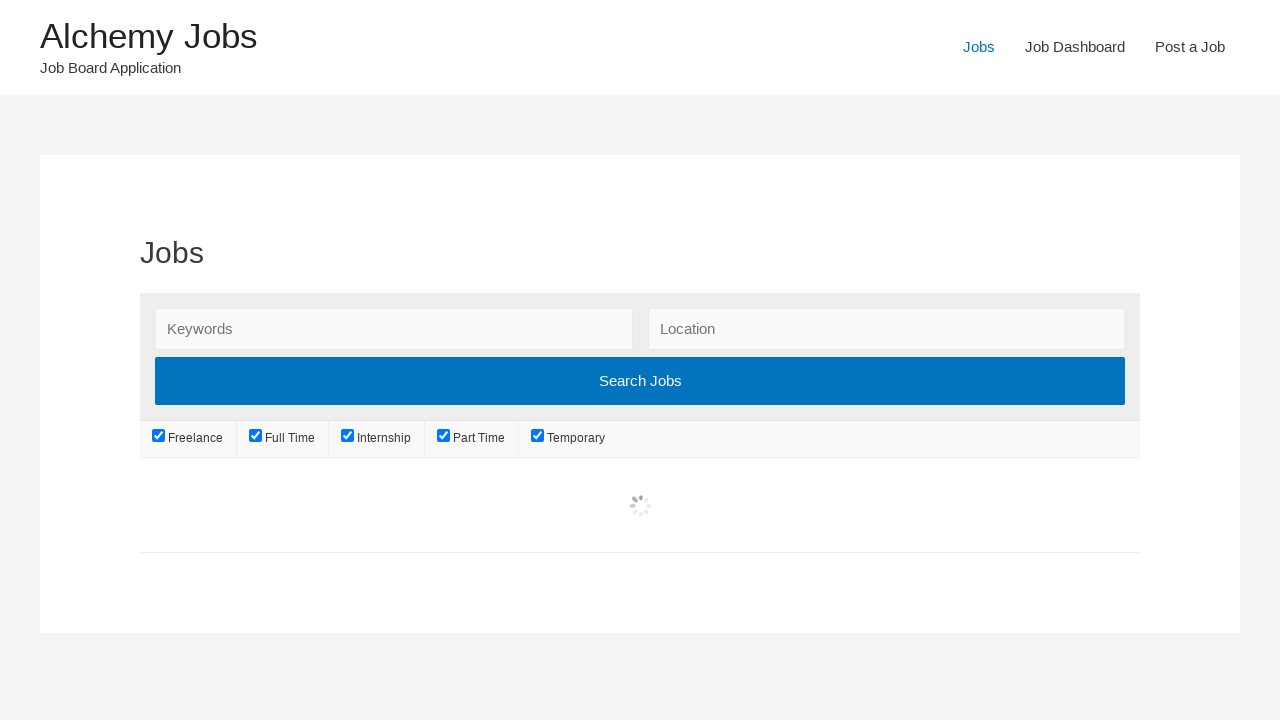

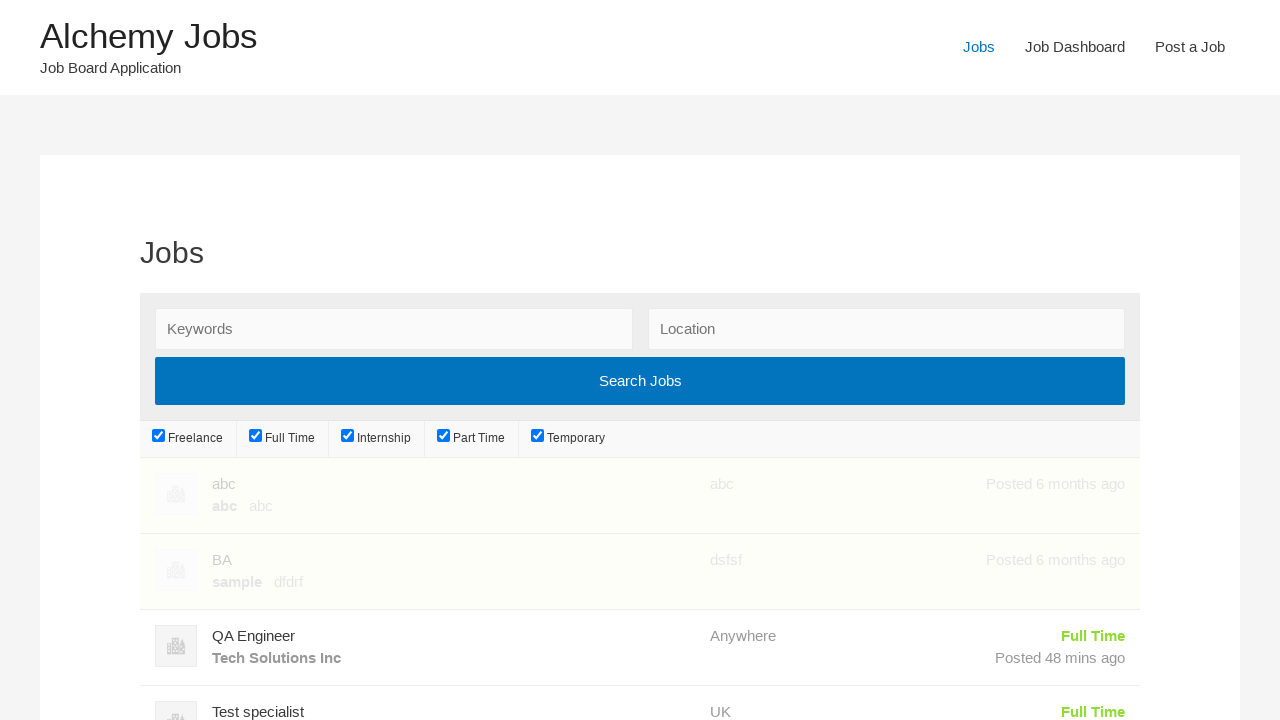